Tests checkbox and radio button selection functionality by verifying if elements are selected and clicking them if not already selected

Starting URL: https://bonigarcia.dev/selenium-webdriver-java/web-form.html

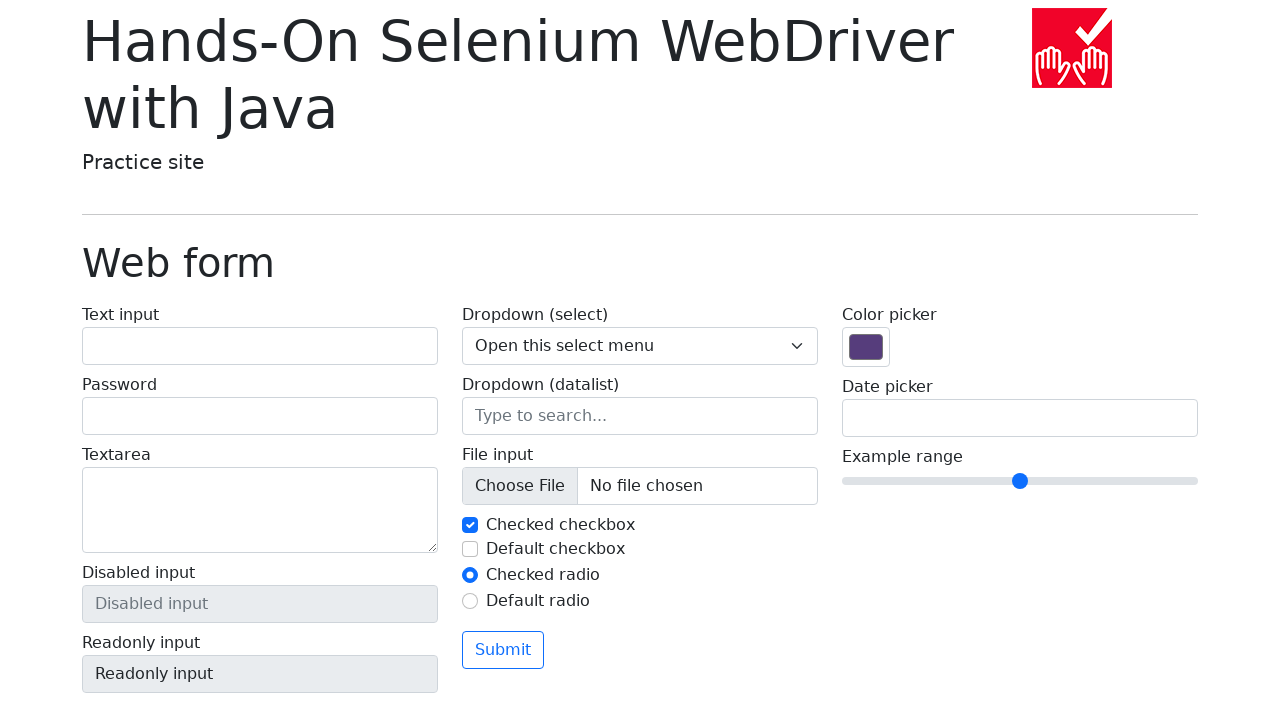

Located checkbox element with id 'my-check-2'
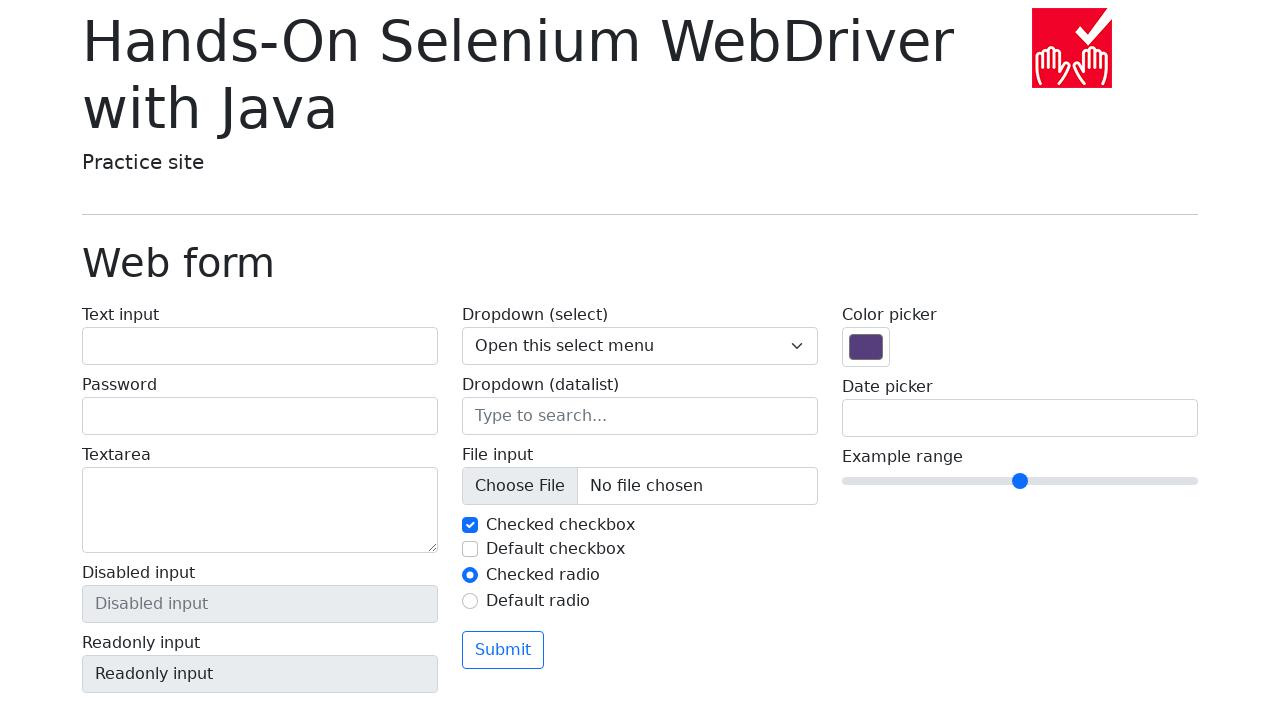

Verified checkbox is not checked
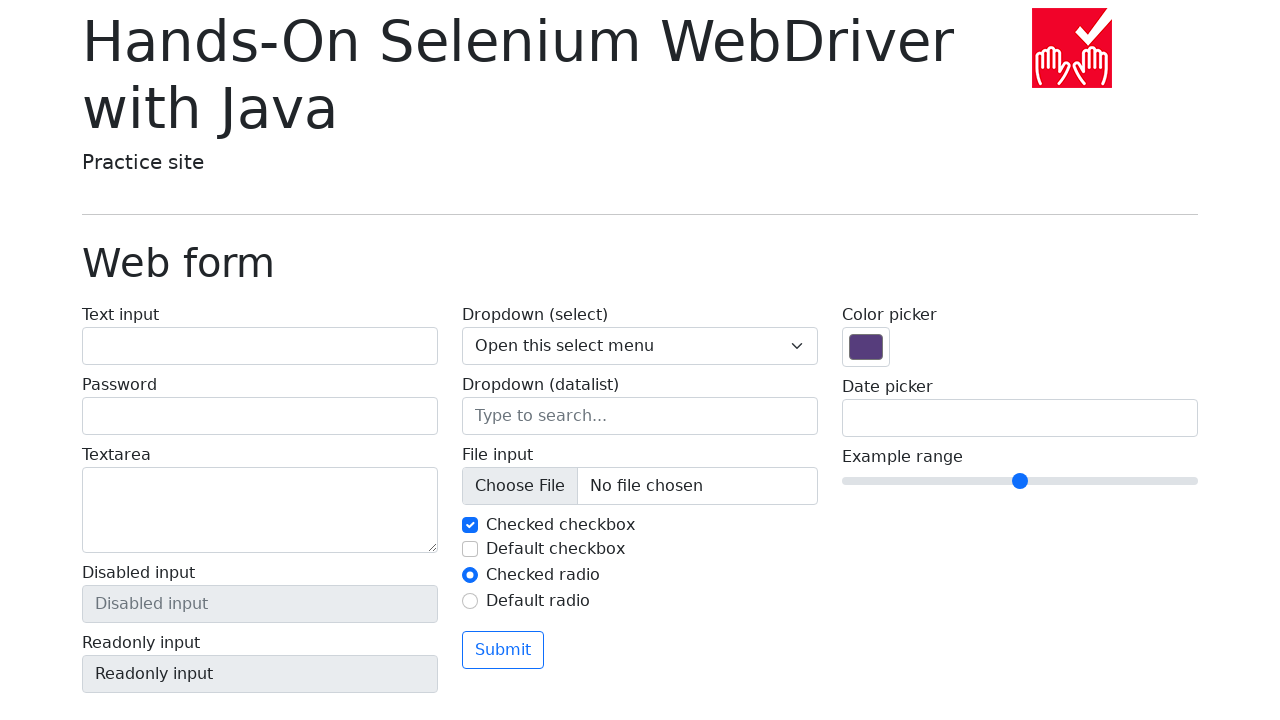

Clicked checkbox to select it at (470, 549) on input#my-check-2
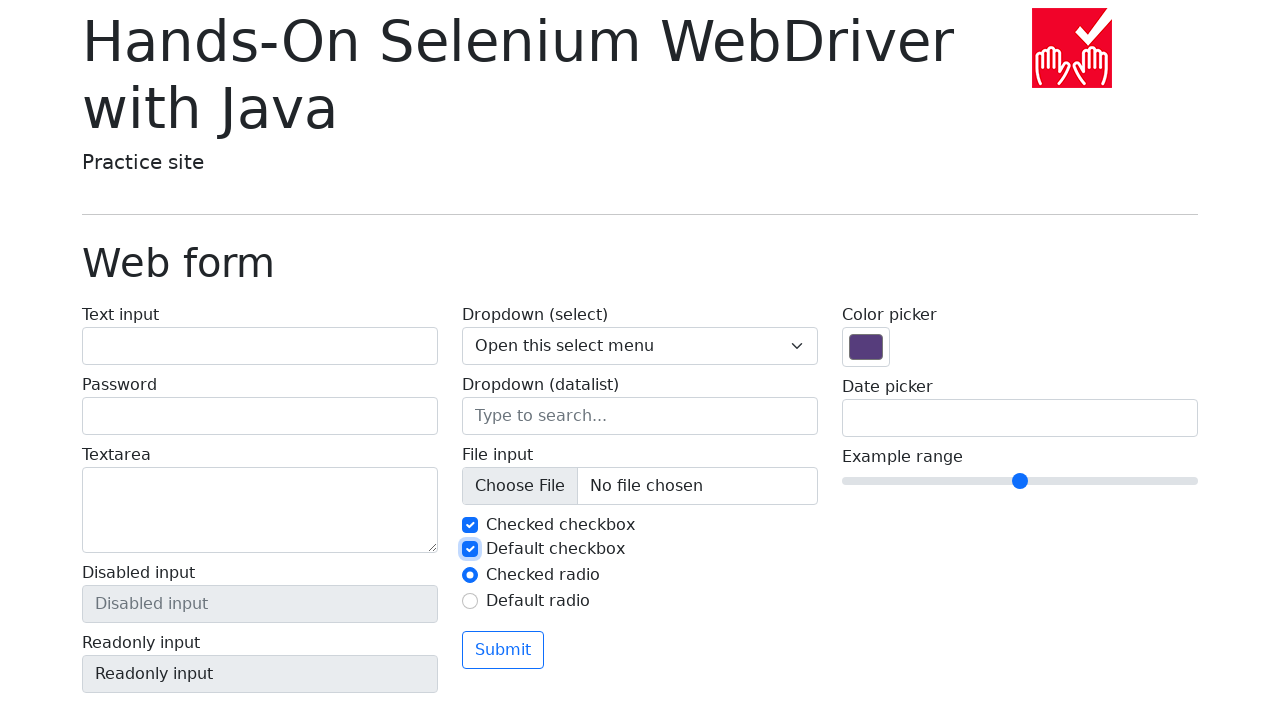

Located radio button element with id 'my-radio-1'
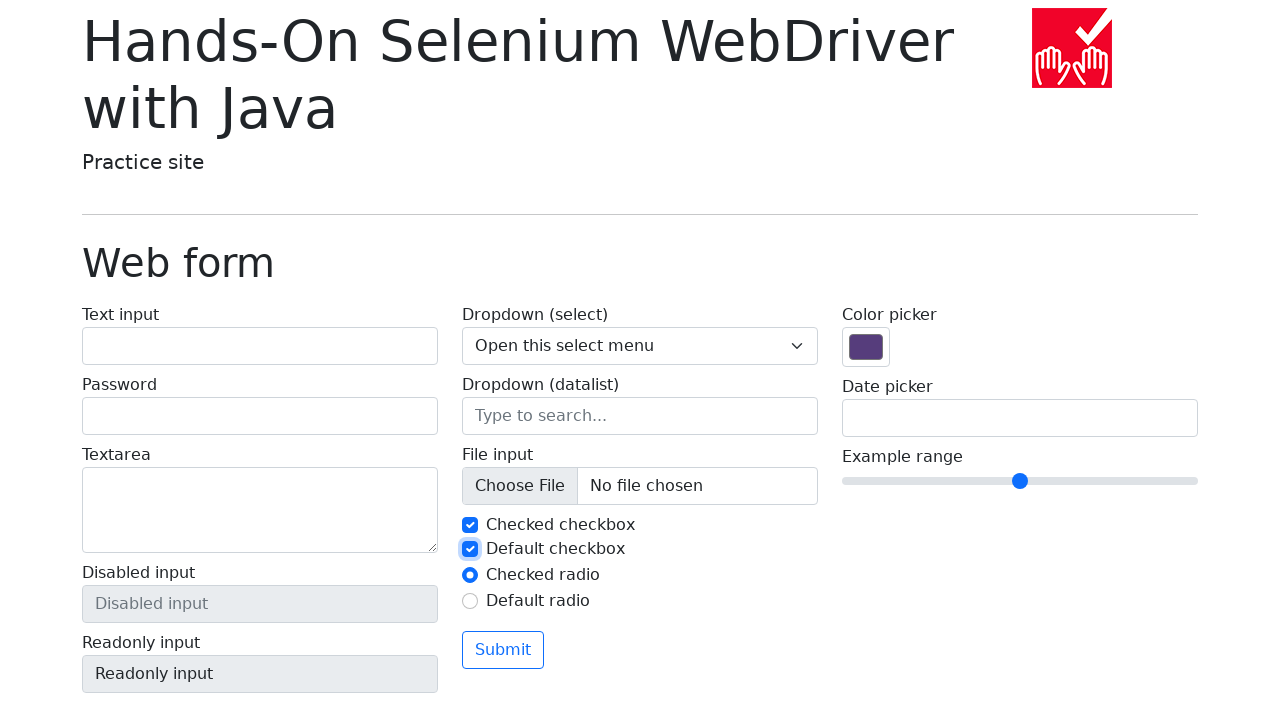

Radio button is already checked, no action needed
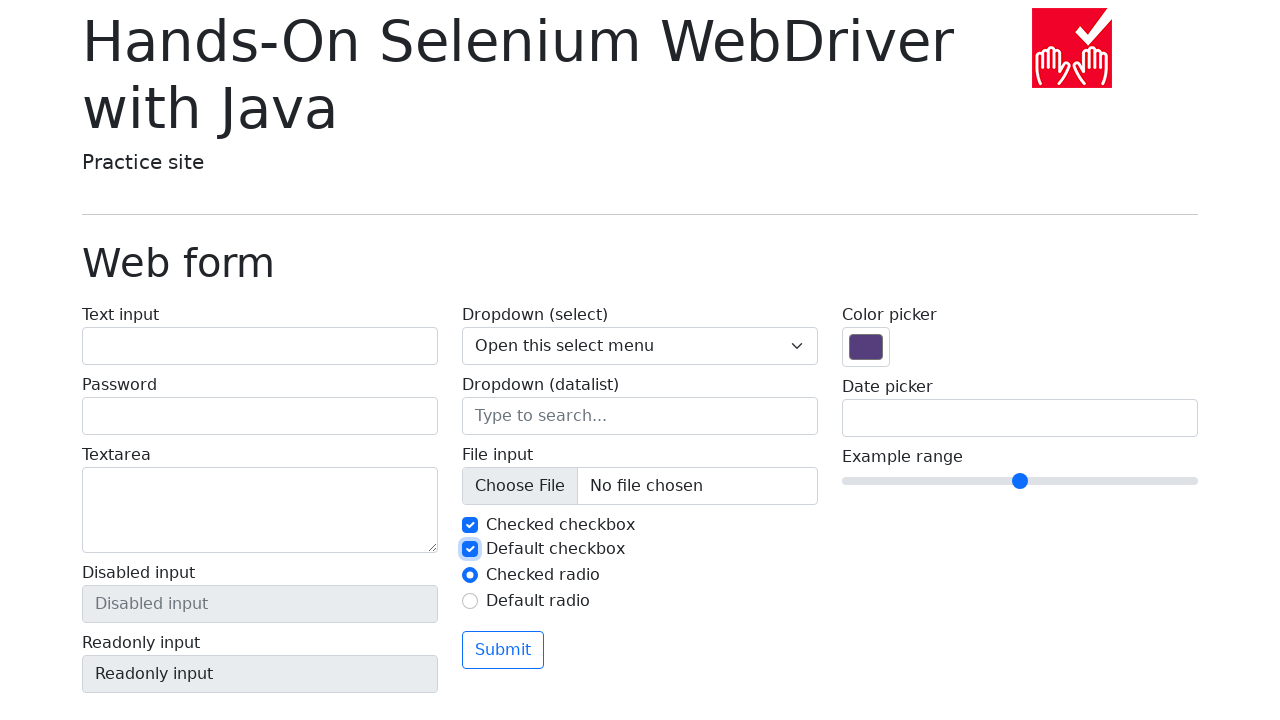

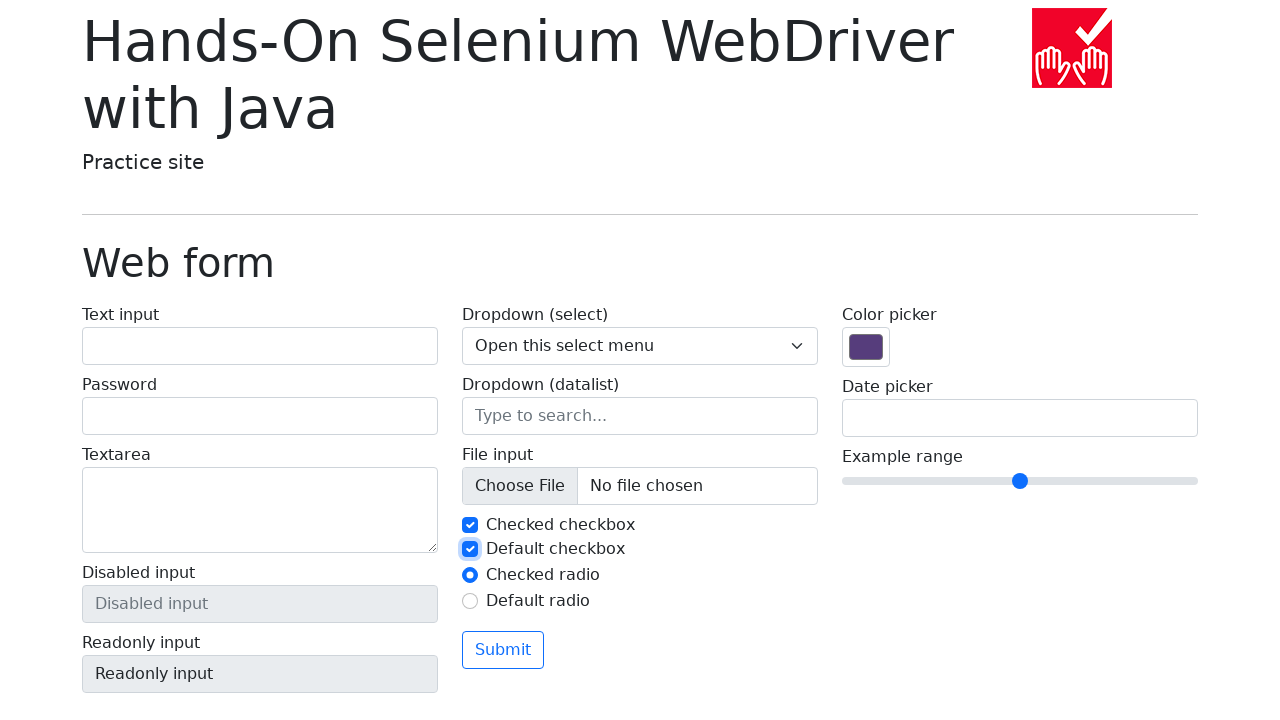